Tests dropdown menu functionality by selecting an option from a car dropdown using its value attribute

Starting URL: https://www.automationtesting.co.uk/dropdown.html

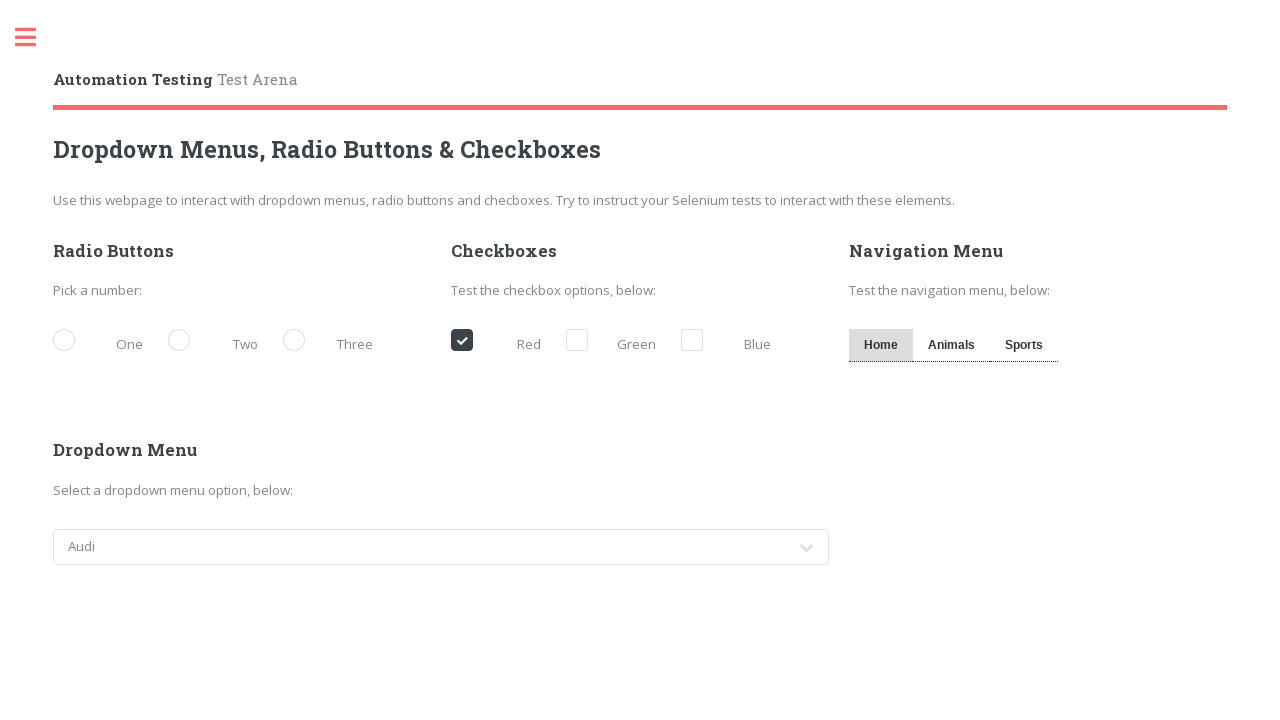

Navigated to dropdown test page
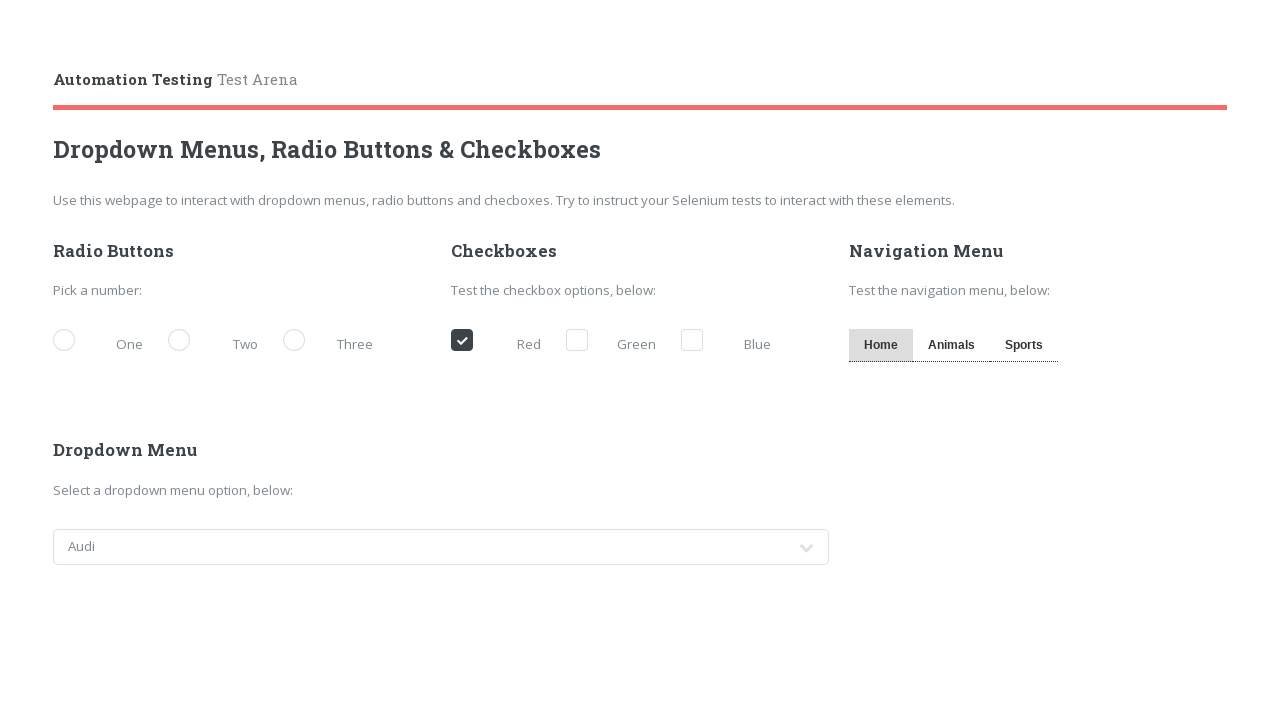

Selected 'jeep' option from cars dropdown on select#cars
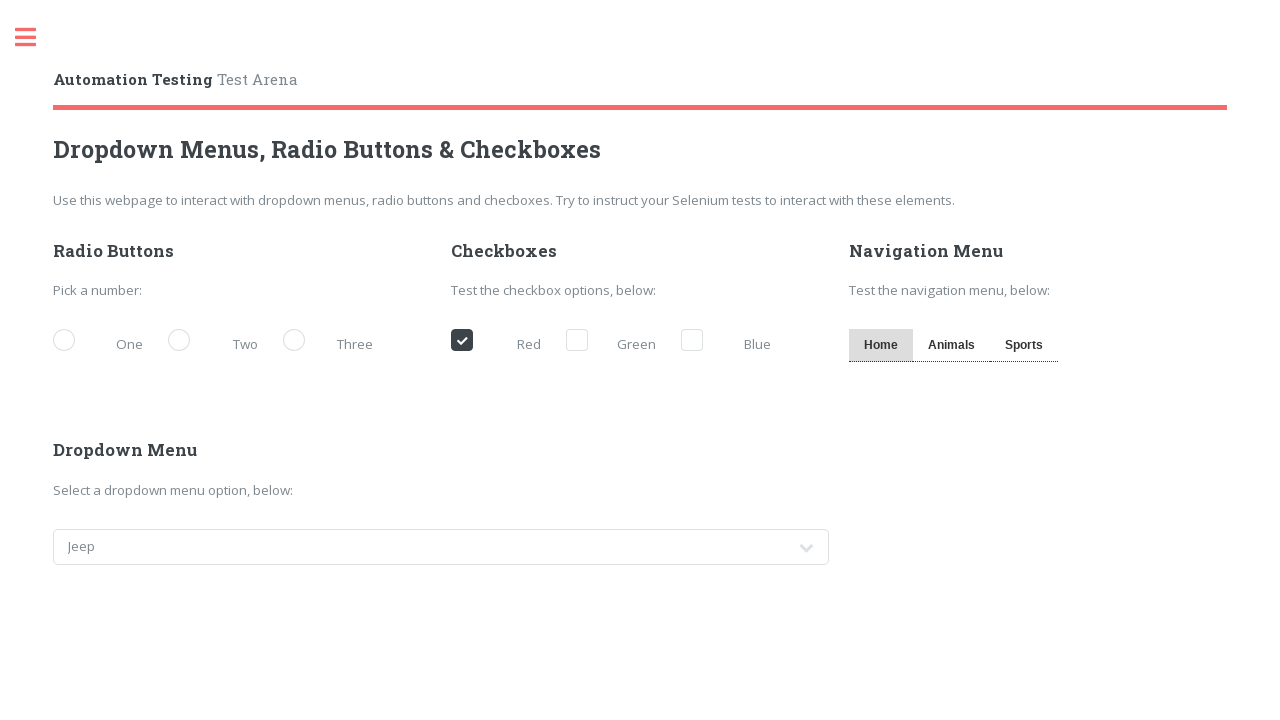

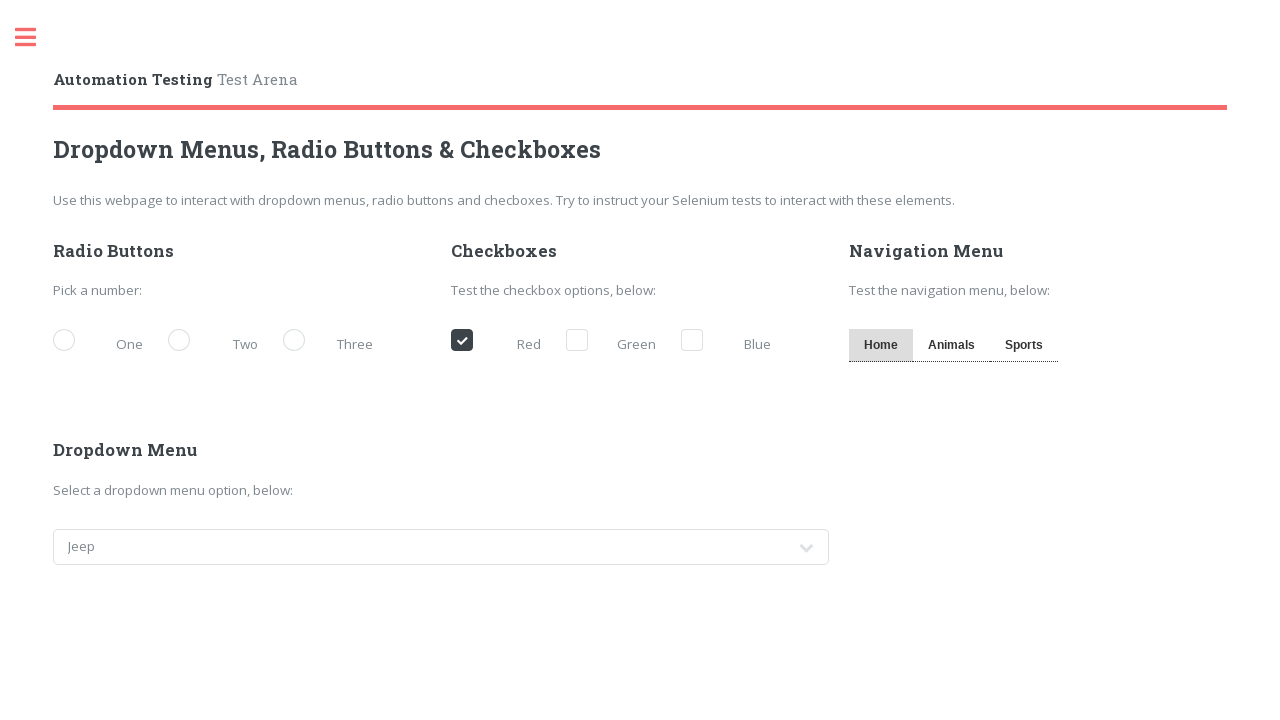